Tests the Add/Remove Elements functionality by clicking the Add Element button multiple times, verifying delete buttons appear, then clicking one delete button and verifying the count decreases

Starting URL: https://loopcamp.vercel.app/add-remove-elements.html

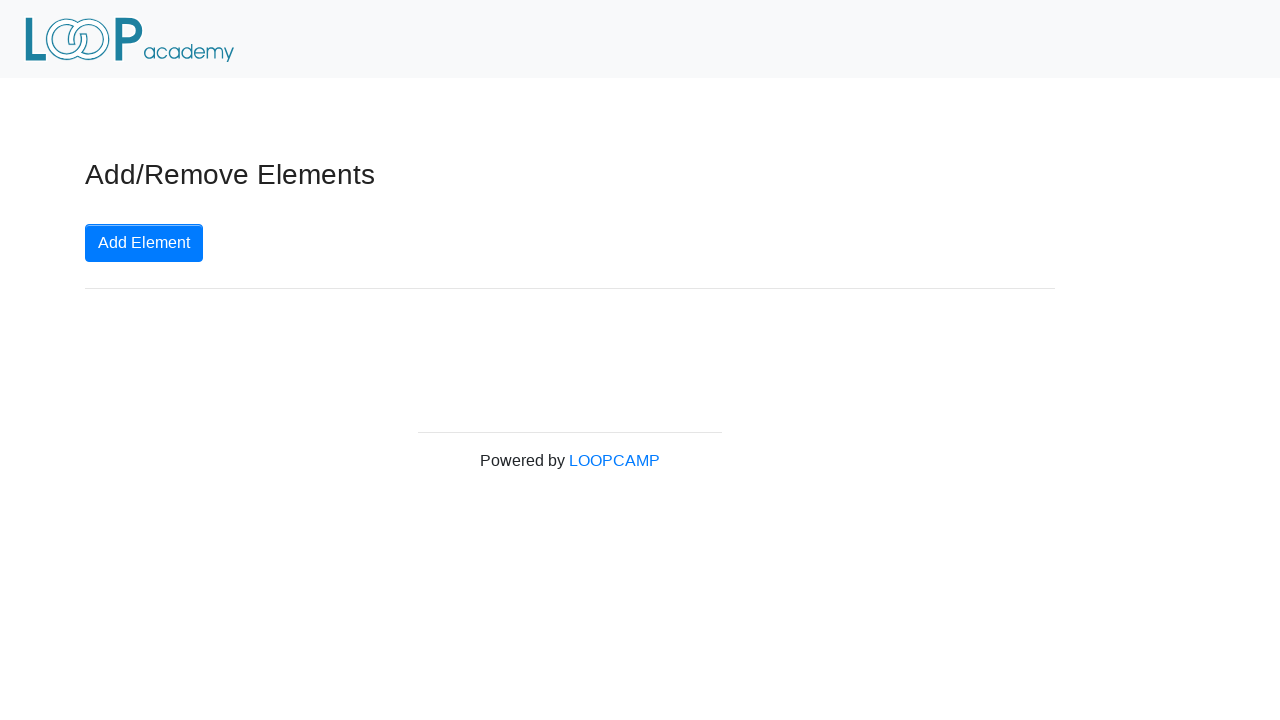

Navigated to Add/Remove Elements page
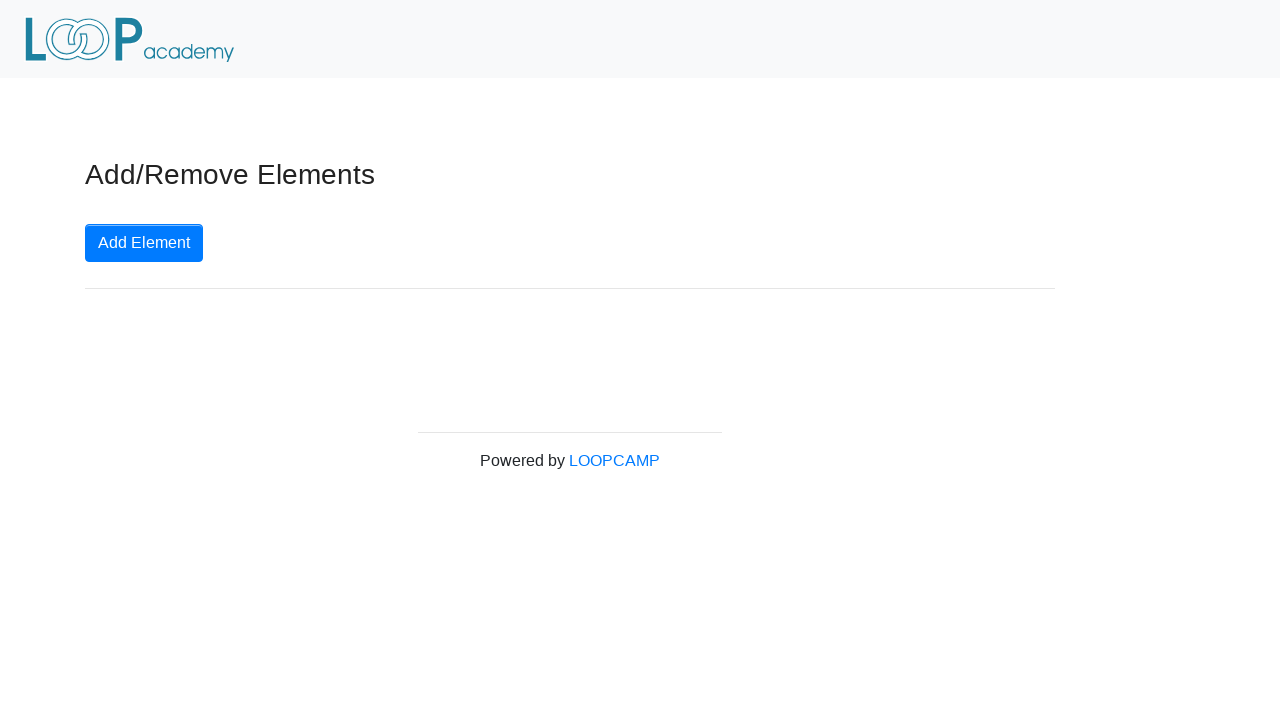

Located the Add Element button
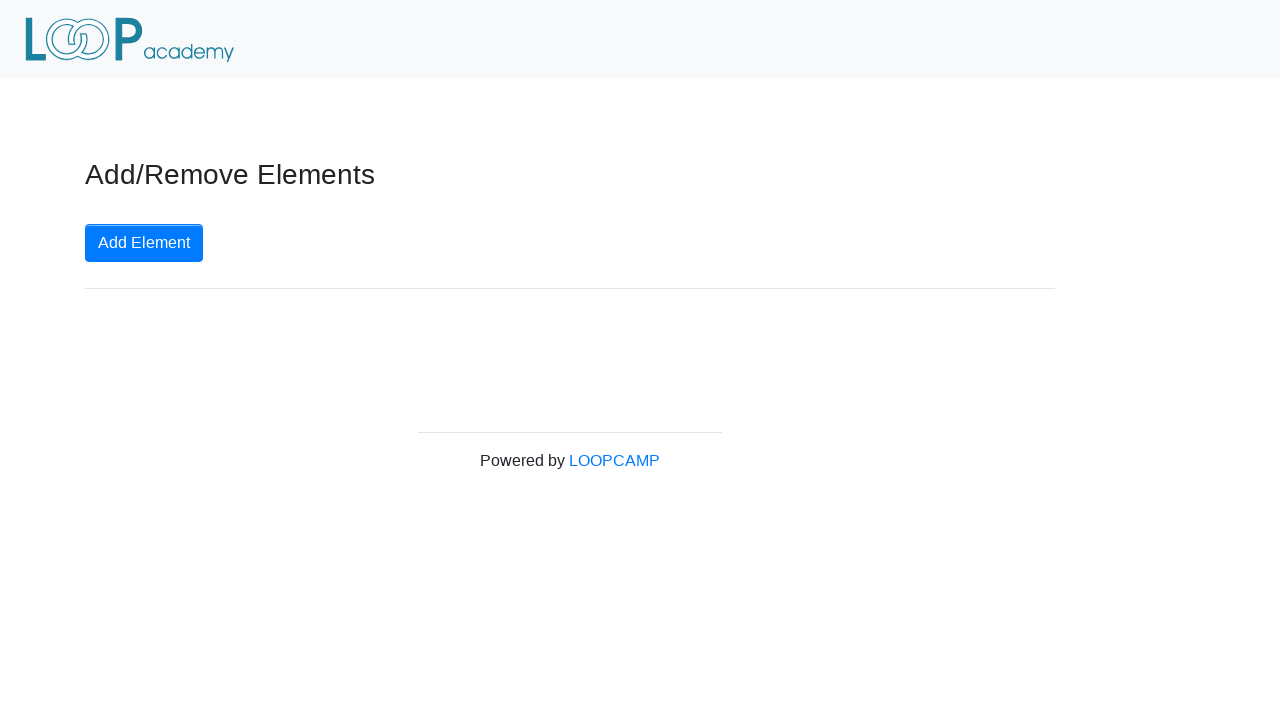

Verified Add button text is 'Add Element'
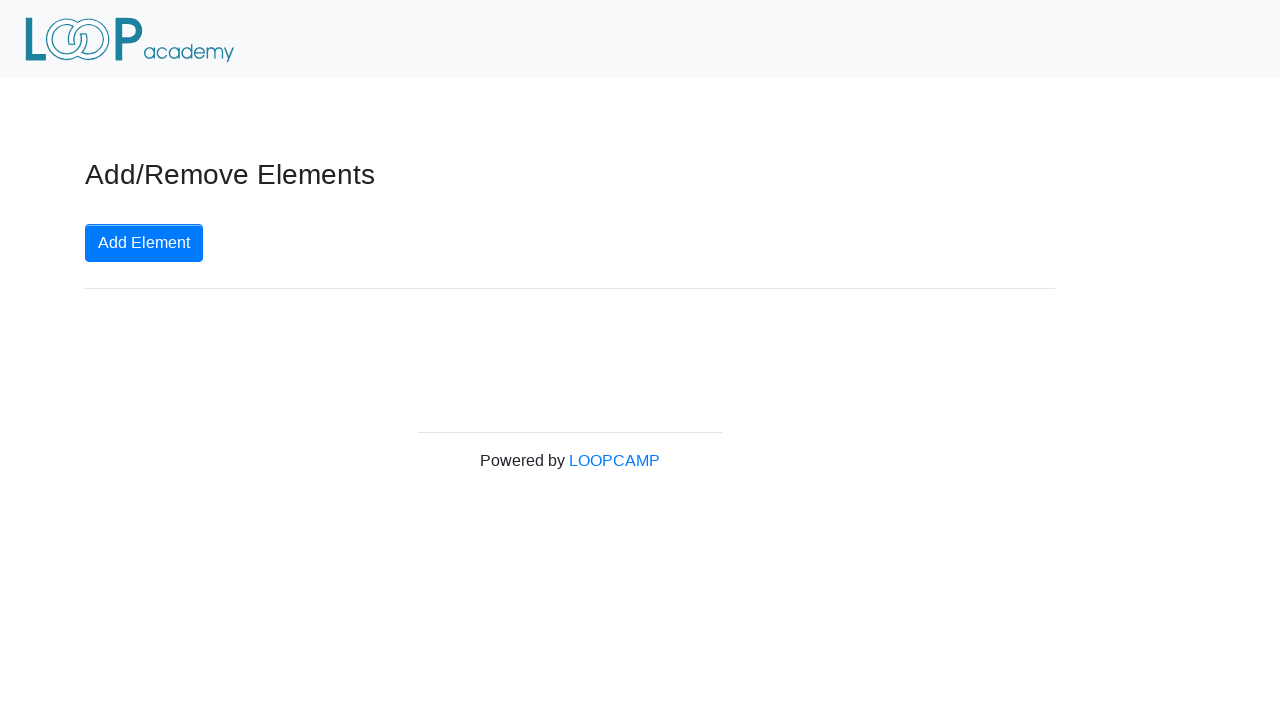

Located delete button selector
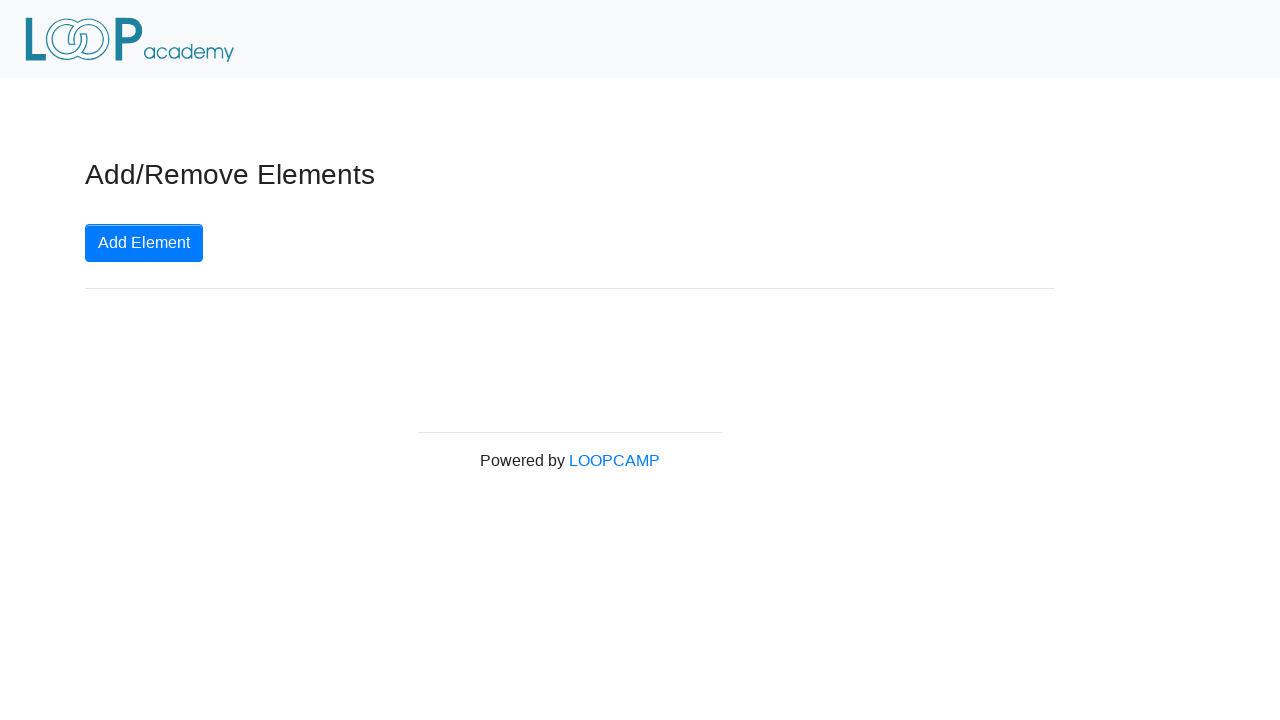

Verified no delete buttons exist by default
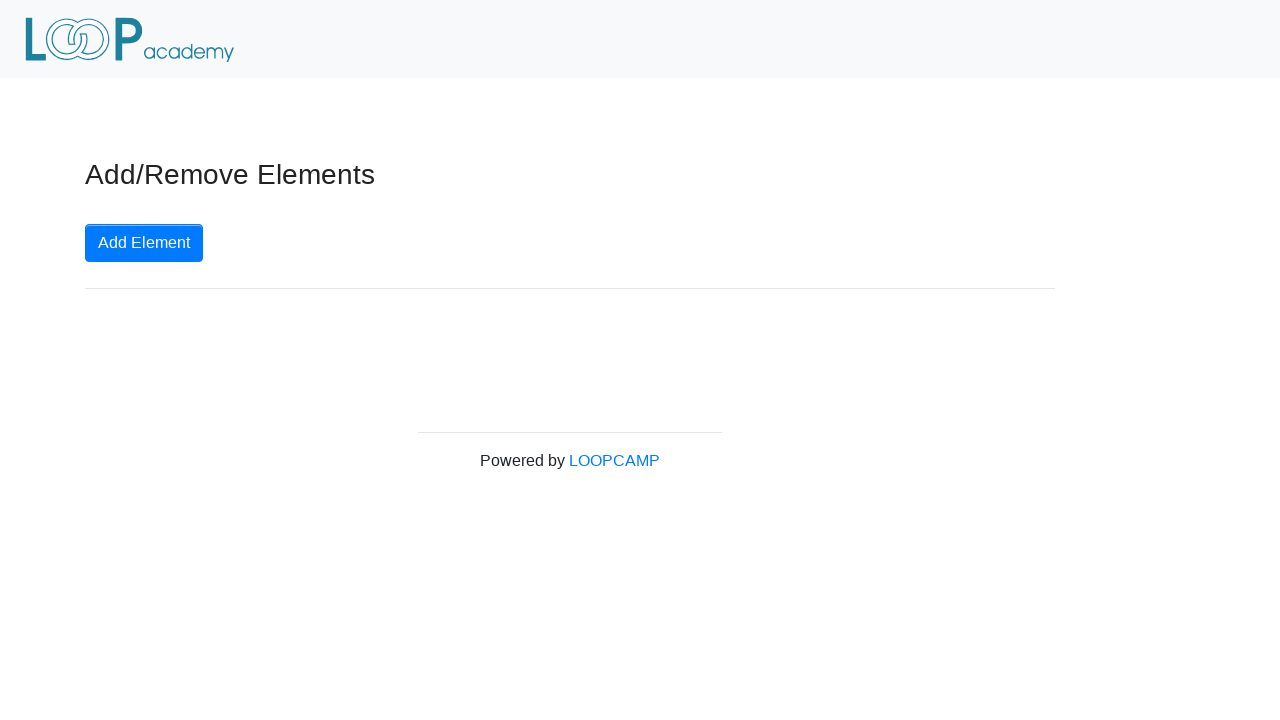

Generated random number of clicks: 2
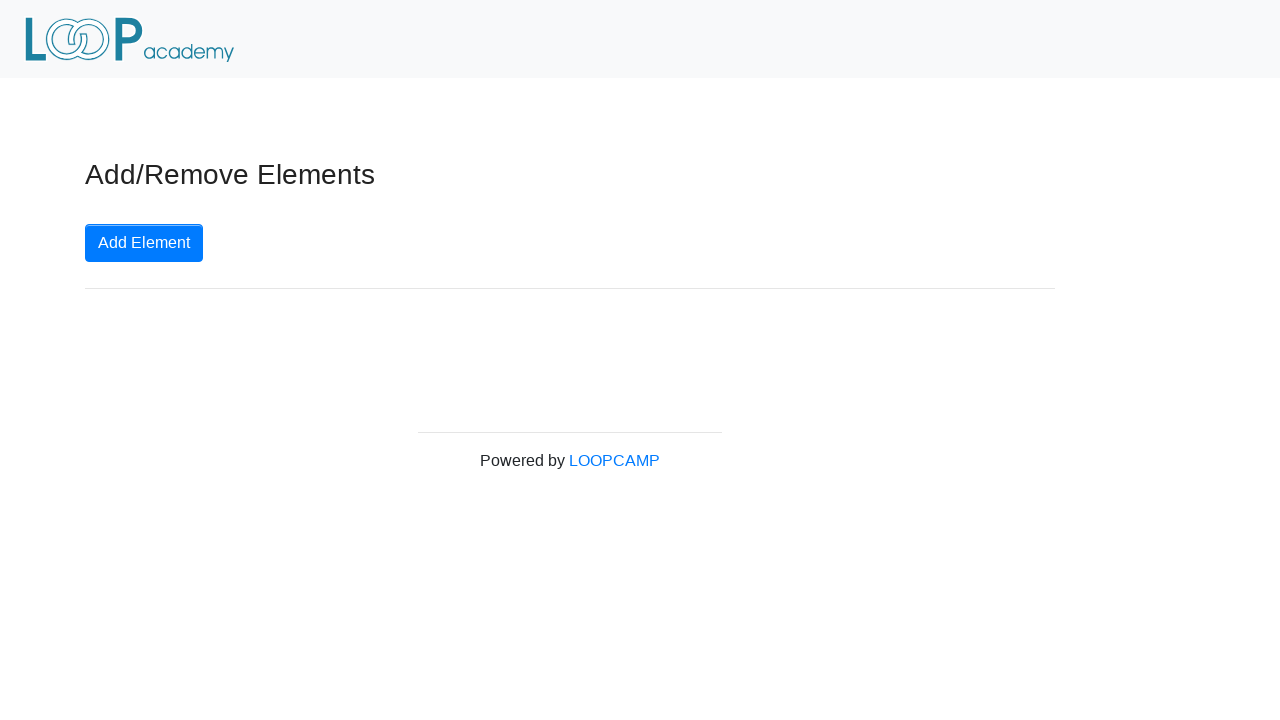

Clicked Add Element button (click 1 of 2) at (144, 243) on button.btn.btn-primary
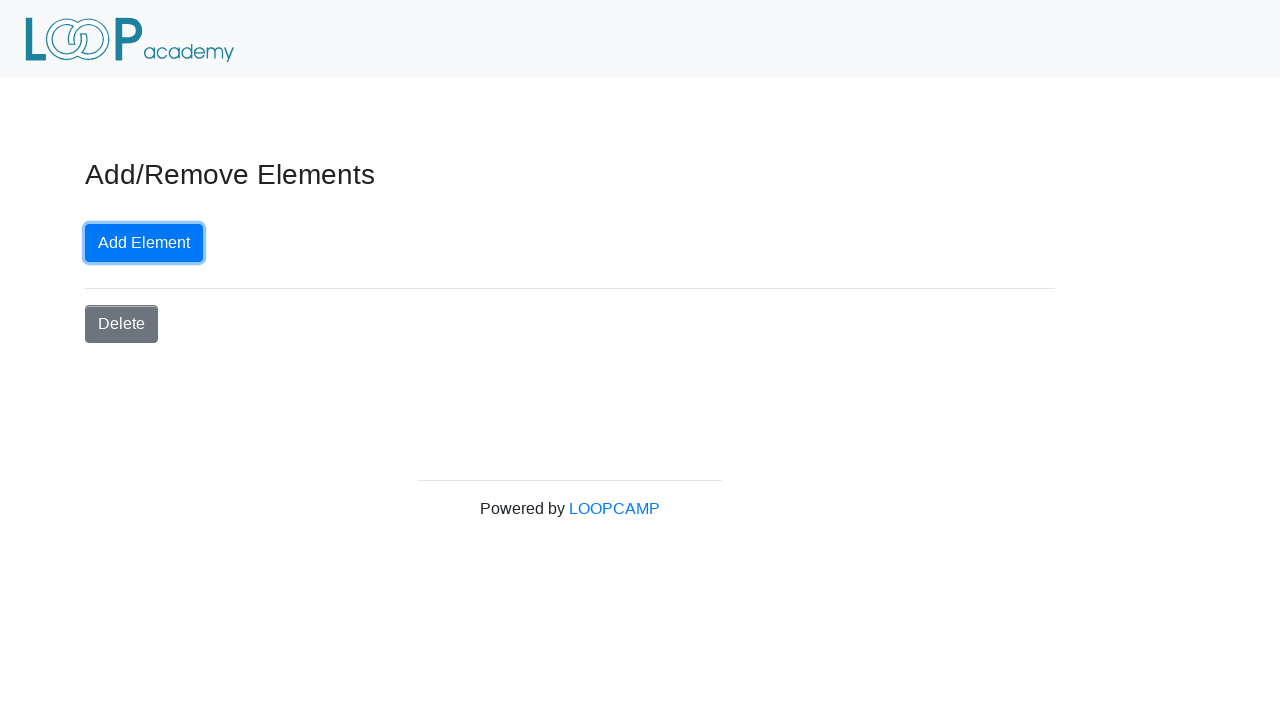

Clicked Add Element button (click 2 of 2) at (144, 243) on button.btn.btn-primary
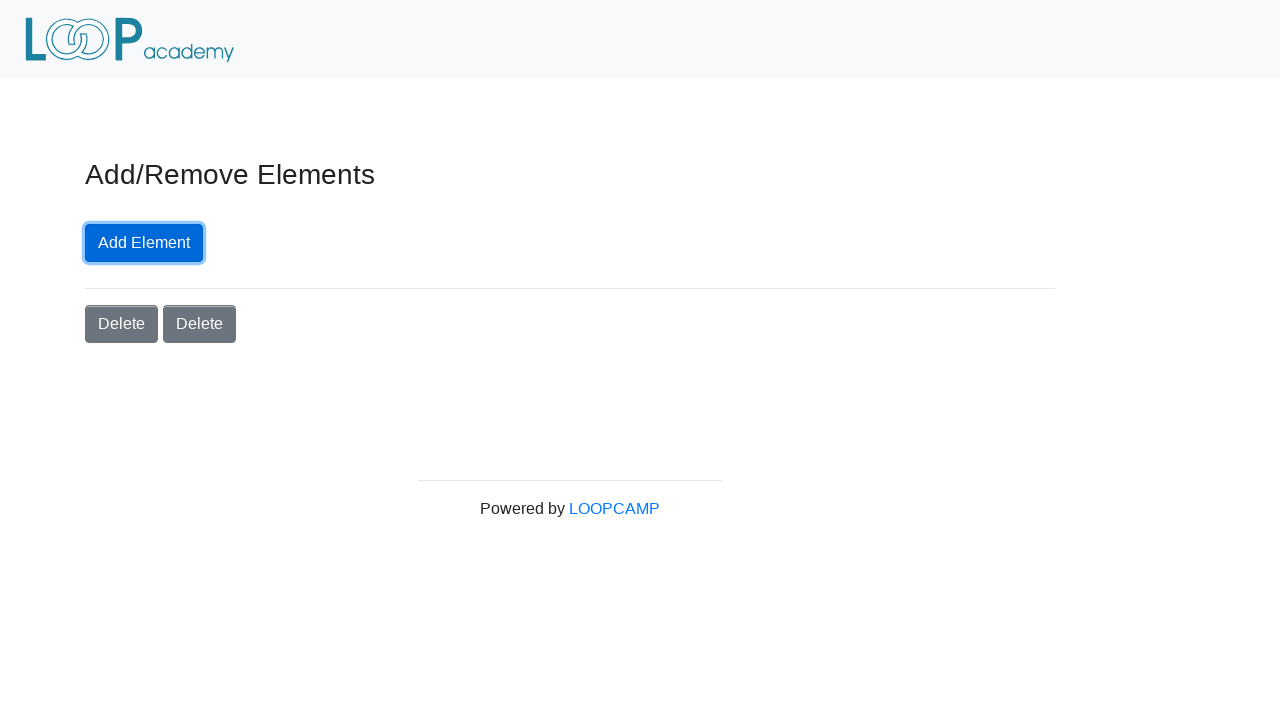

Verified 2 delete buttons appeared after clicking Add Element
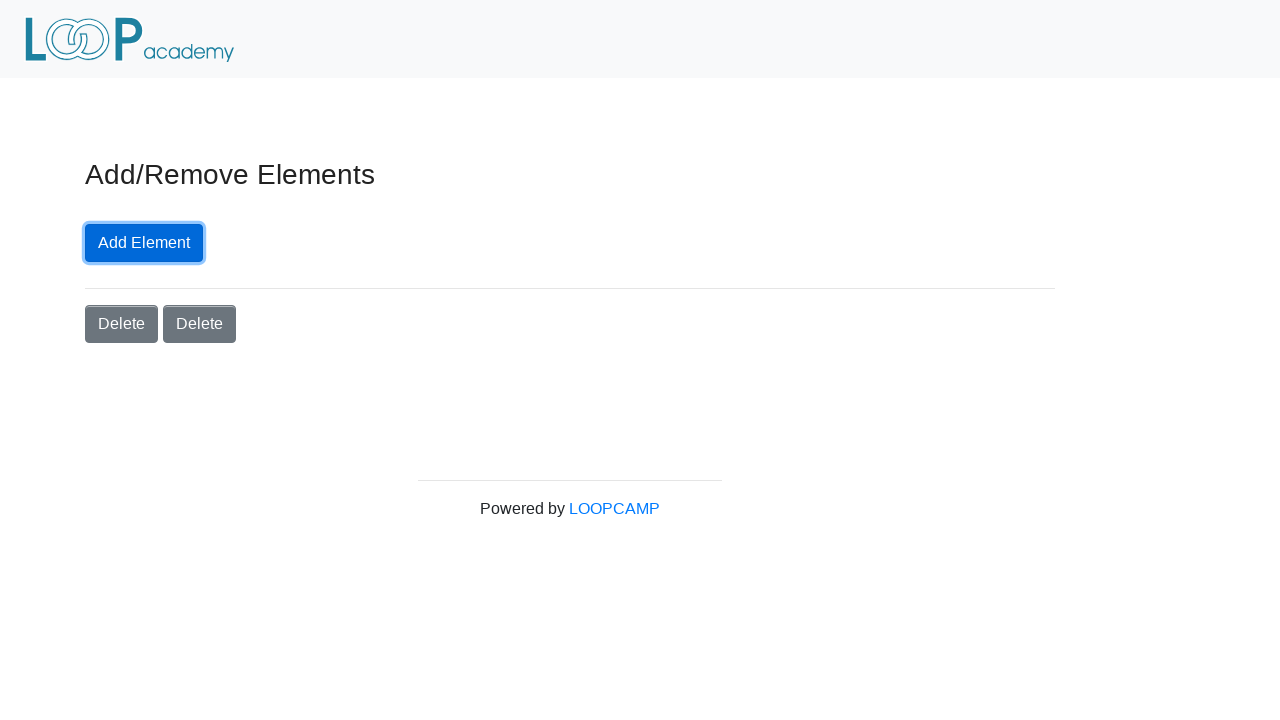

Generated random delete button index: 1
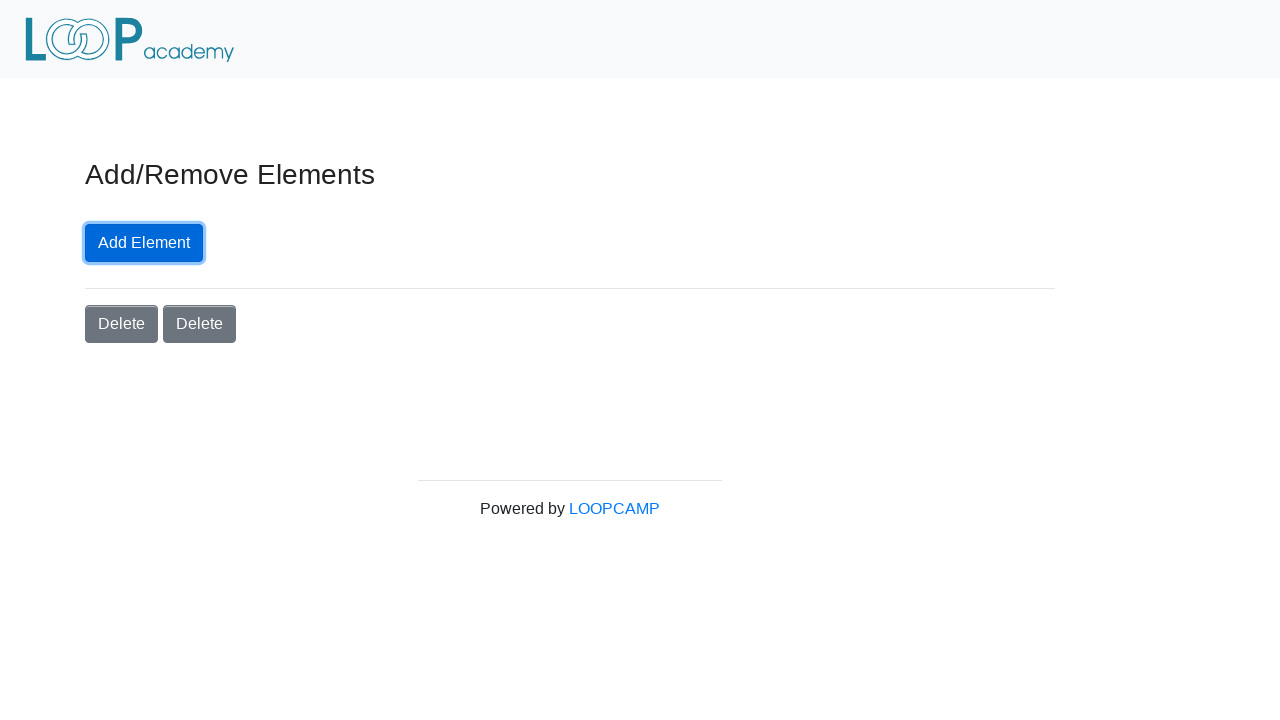

Clicked delete button at index 1 at (199, 324) on button.added-manually.btn.btn-secondary >> nth=1
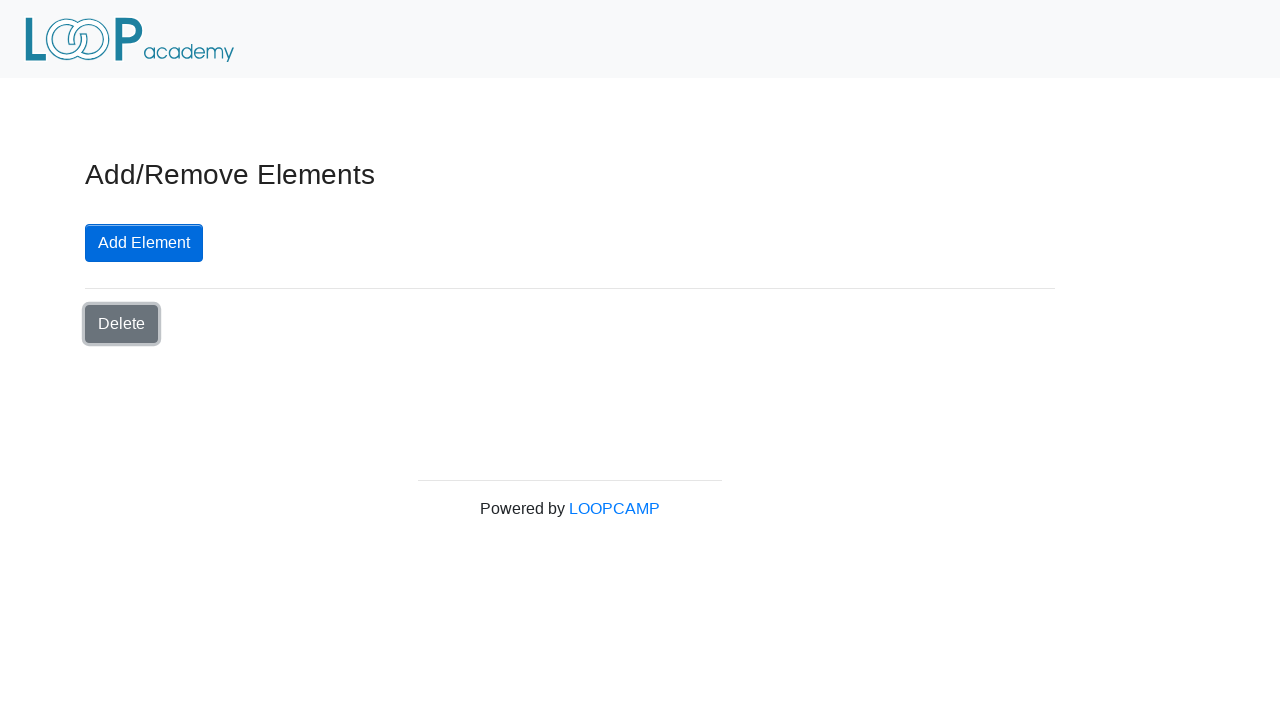

Verified delete button count decreased to 1
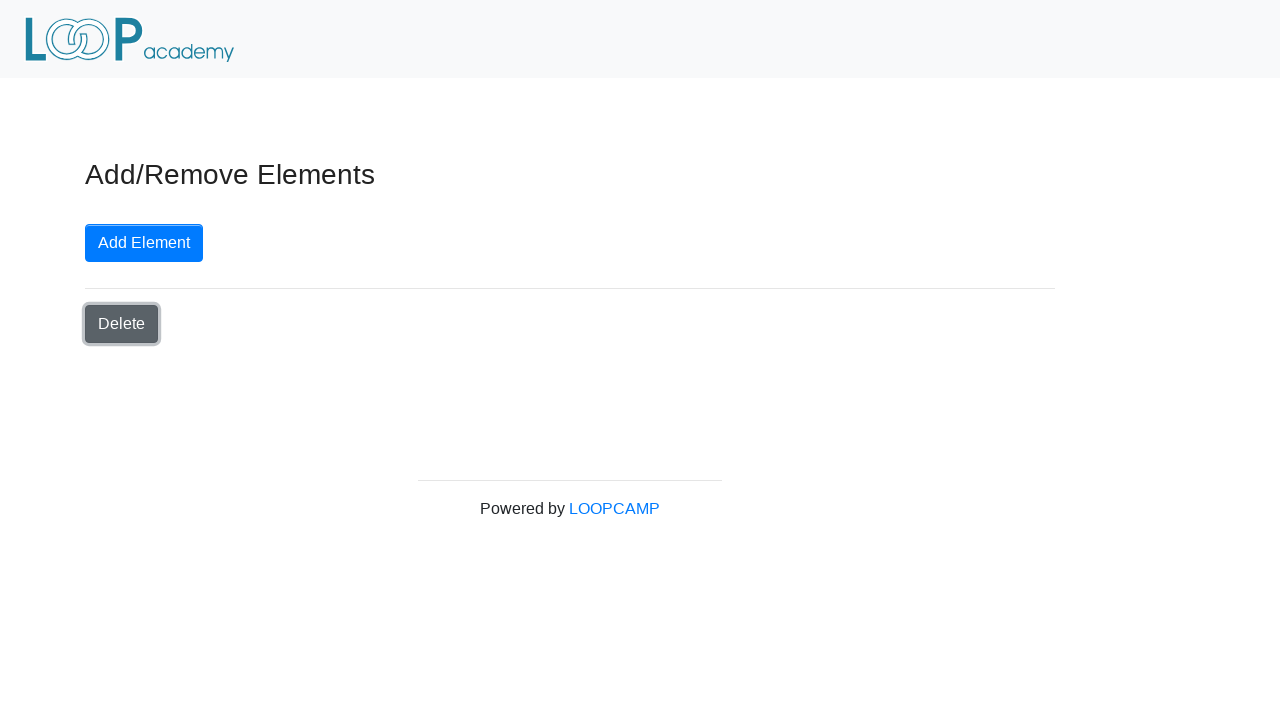

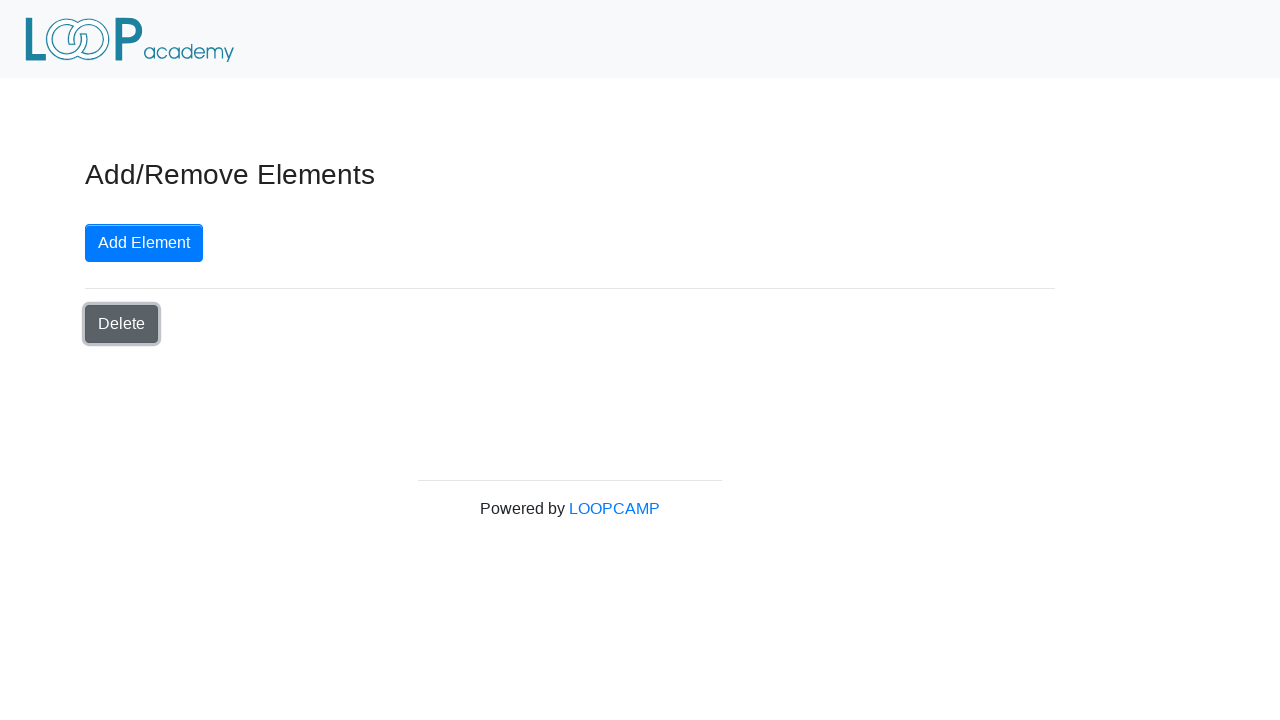